Tests that both checkboxes can be unselected simultaneously by clicking any checked boxes

Starting URL: https://the-internet.herokuapp.com/checkboxes

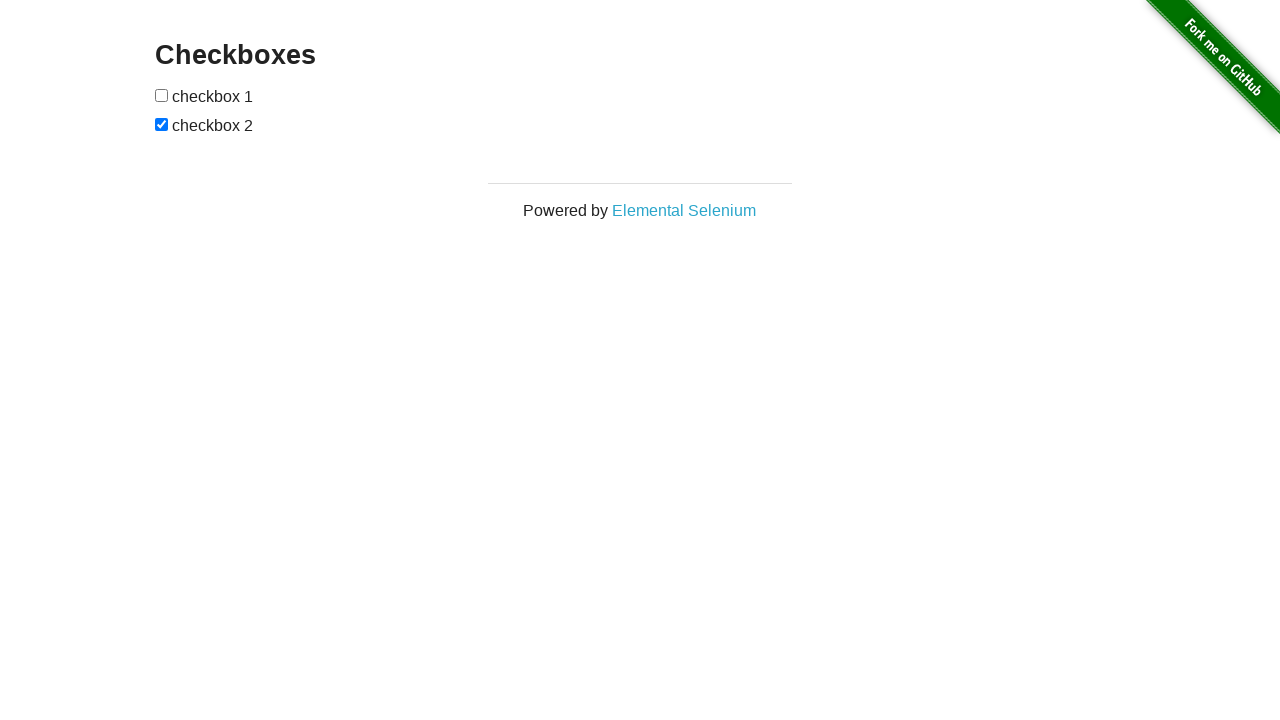

Navigated to checkboxes test page
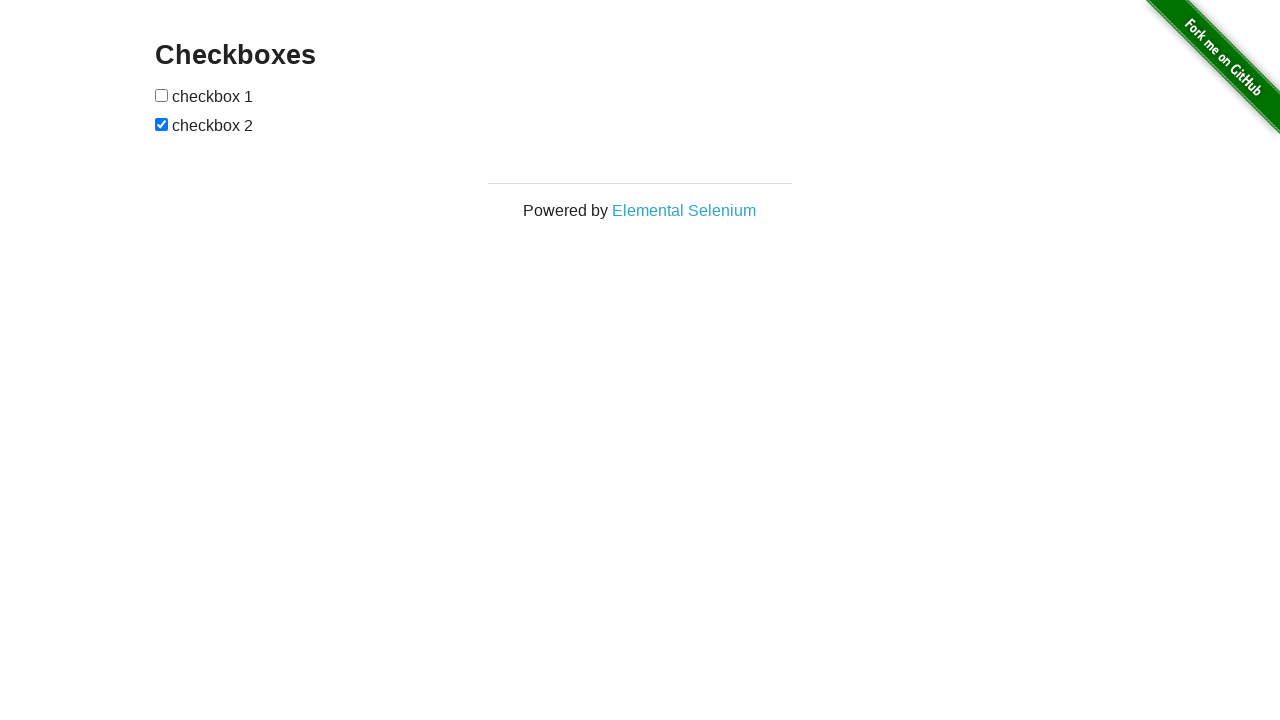

Retrieved all checkboxes from the page
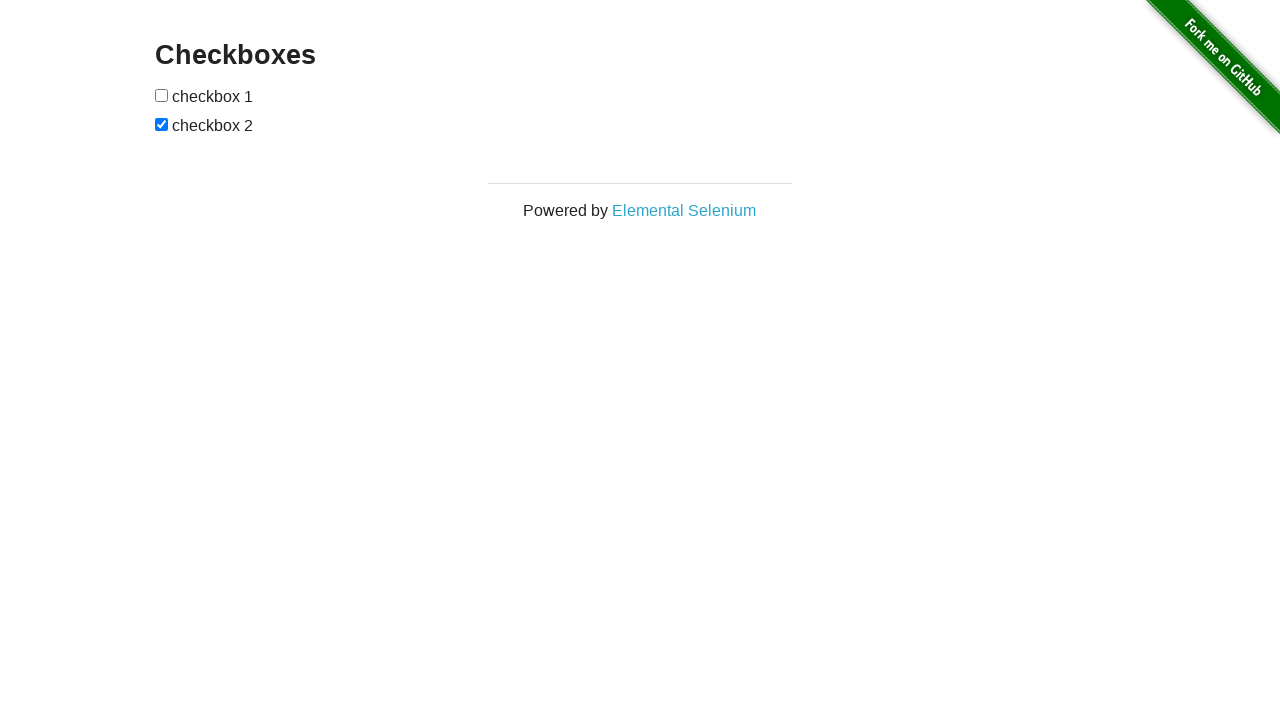

Clicked a checked checkbox to unselect it at (162, 124) on input[type='checkbox'] >> nth=1
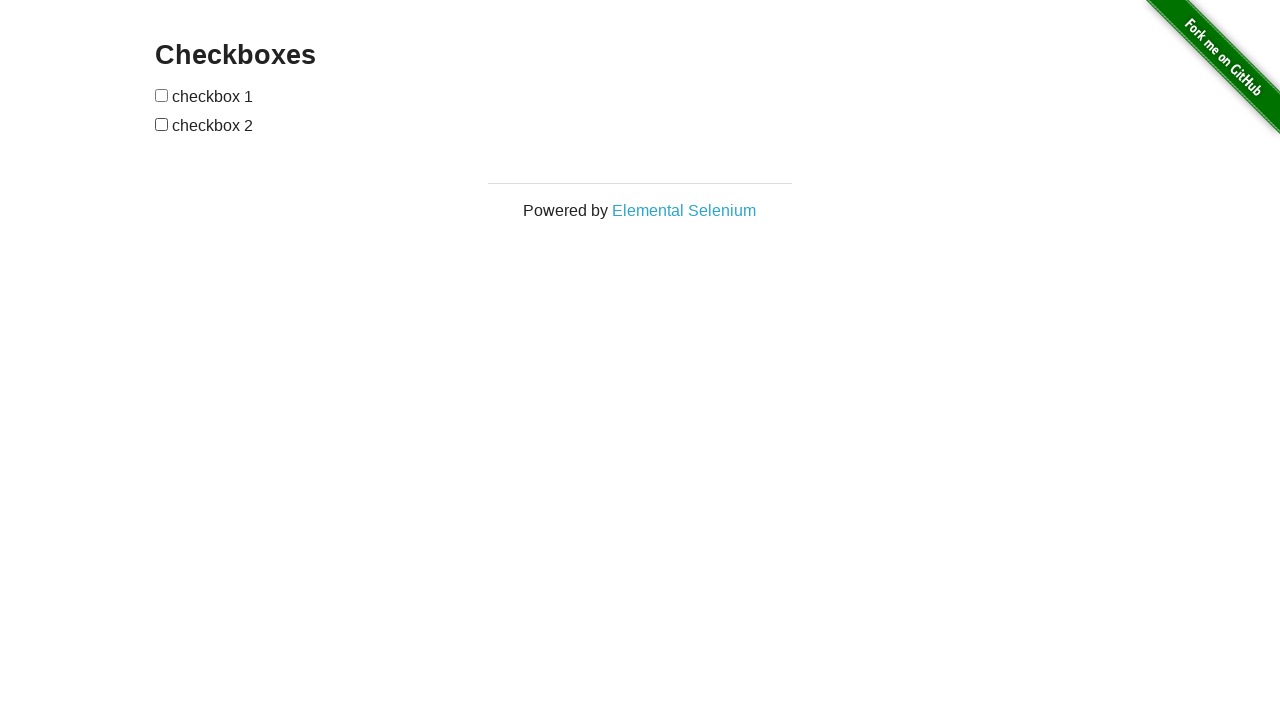

Verified a checkbox is unselected
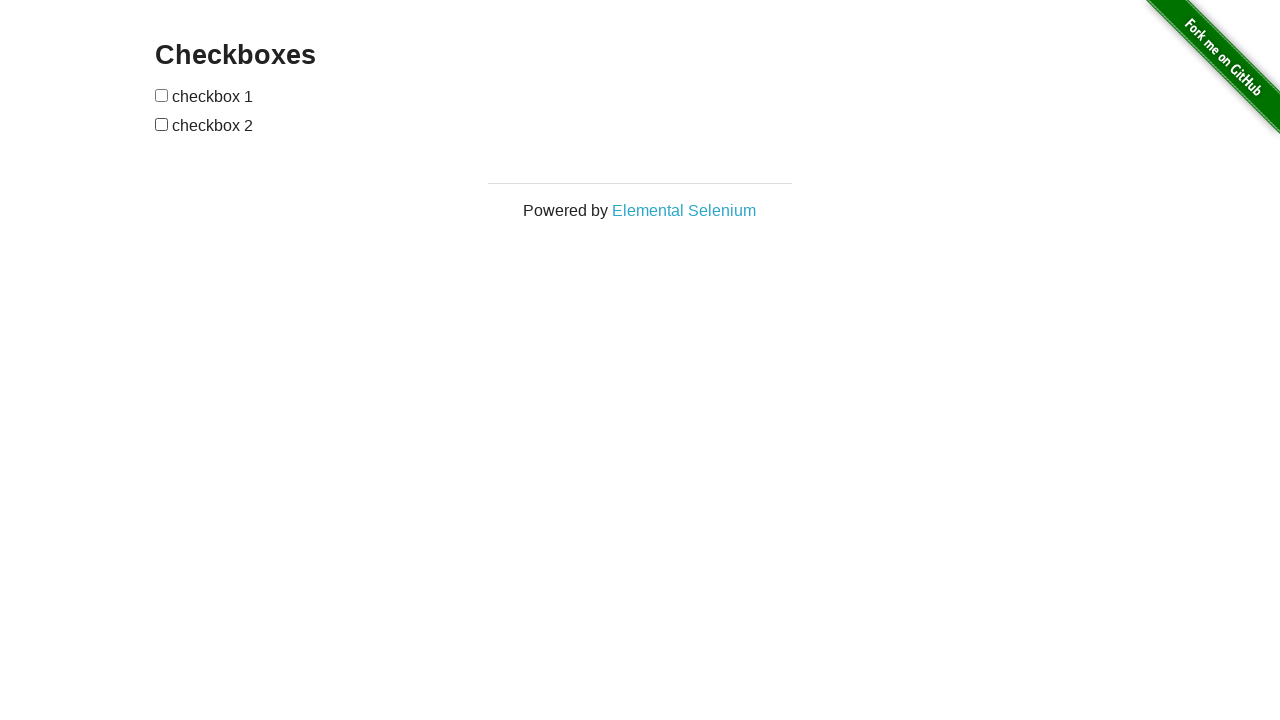

Verified a checkbox is unselected
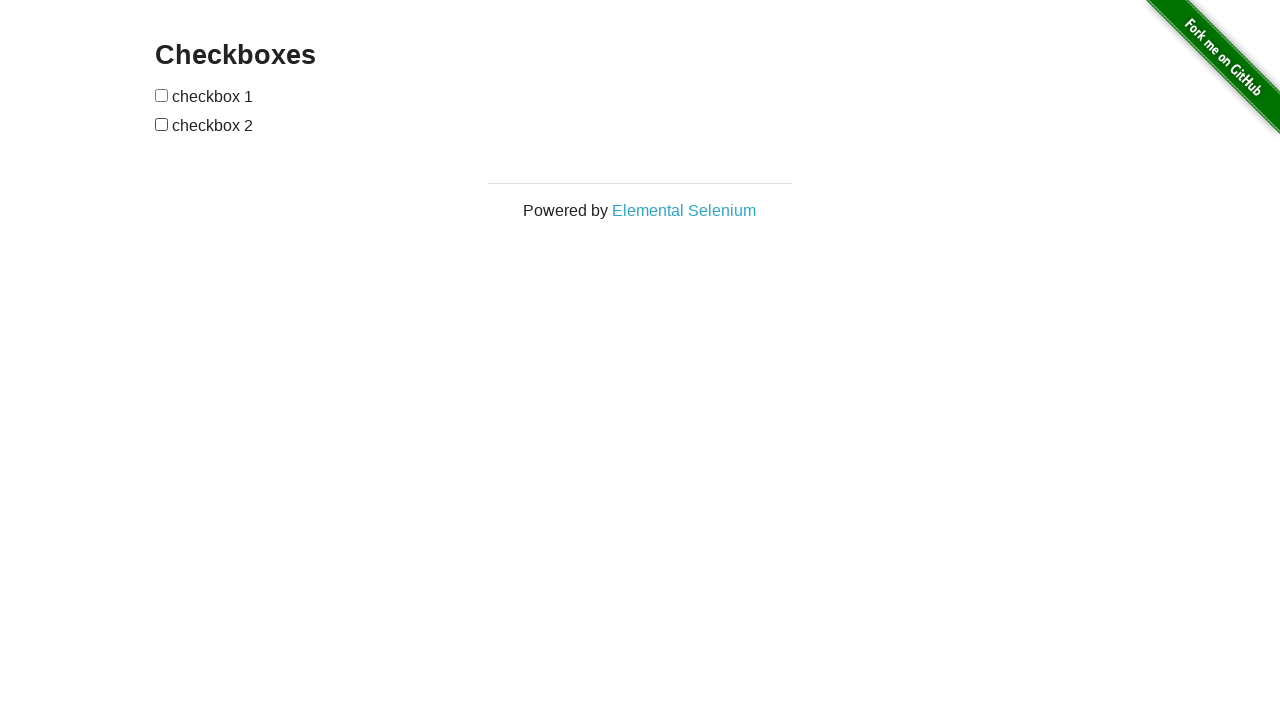

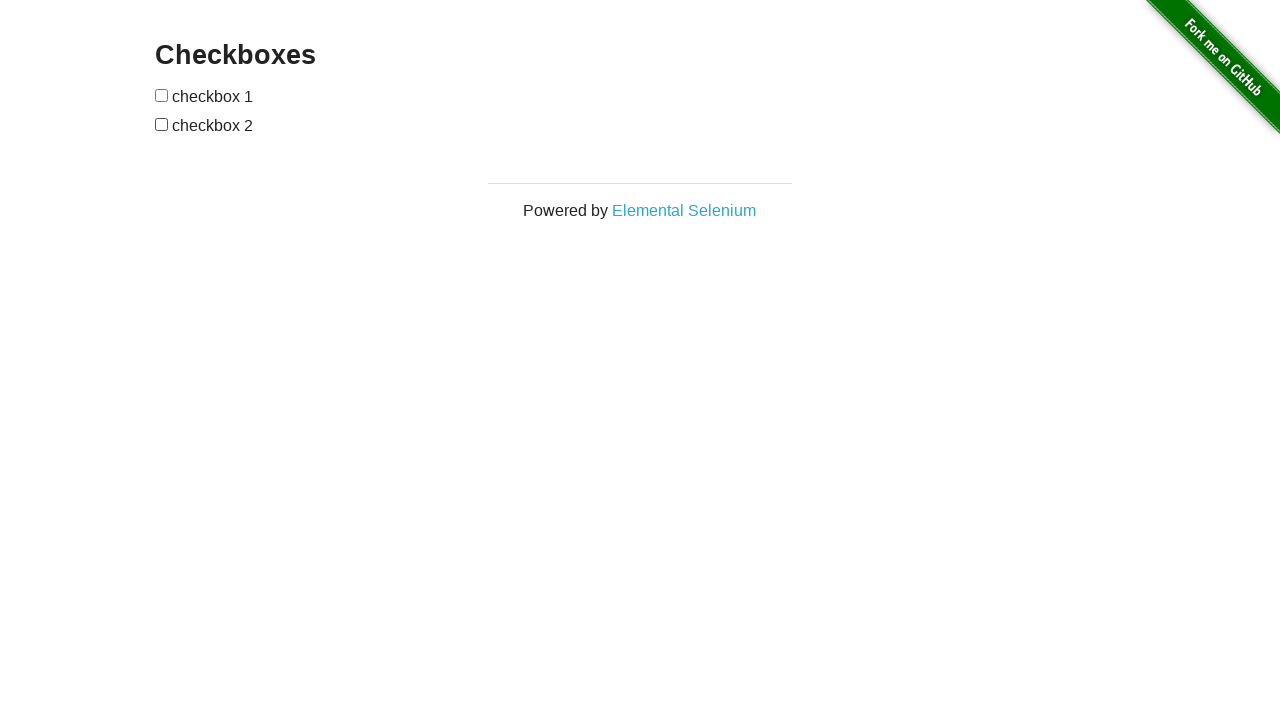